Opens the home page of The Connected Shop and verifies the page title matches the expected value

Starting URL: https://theconnectedshop.com/

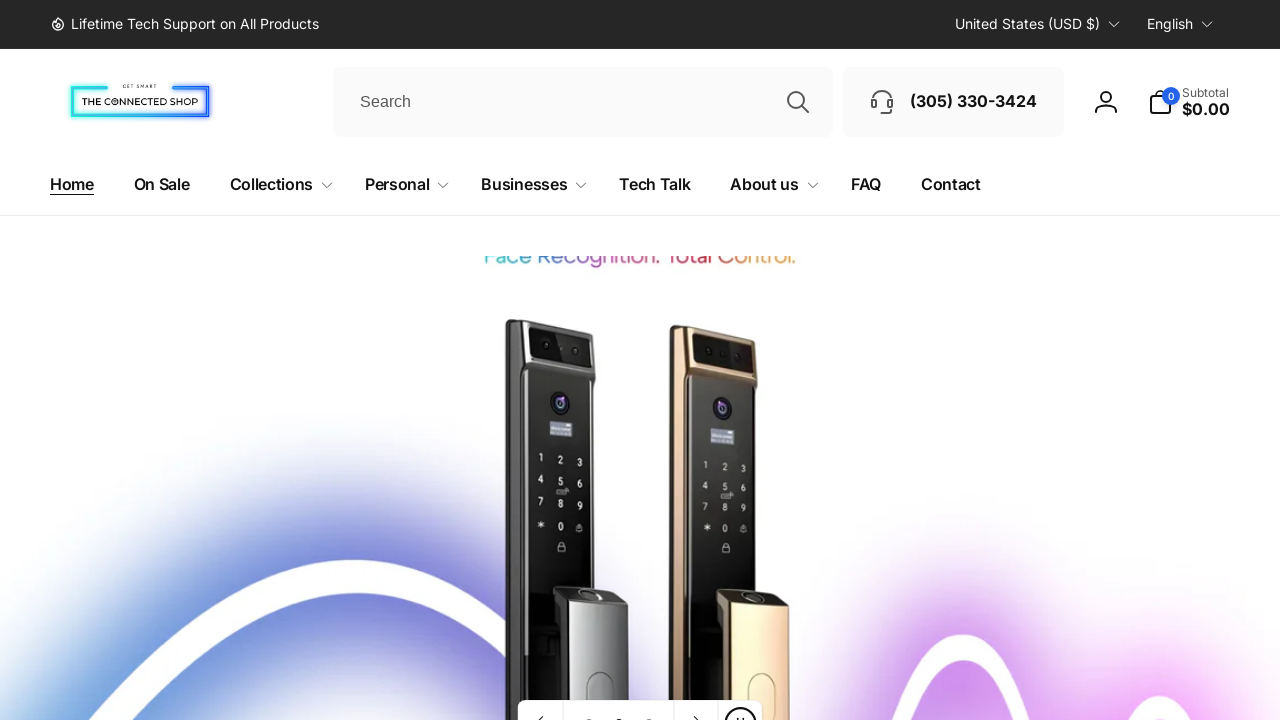

Navigated to The Connected Shop home page
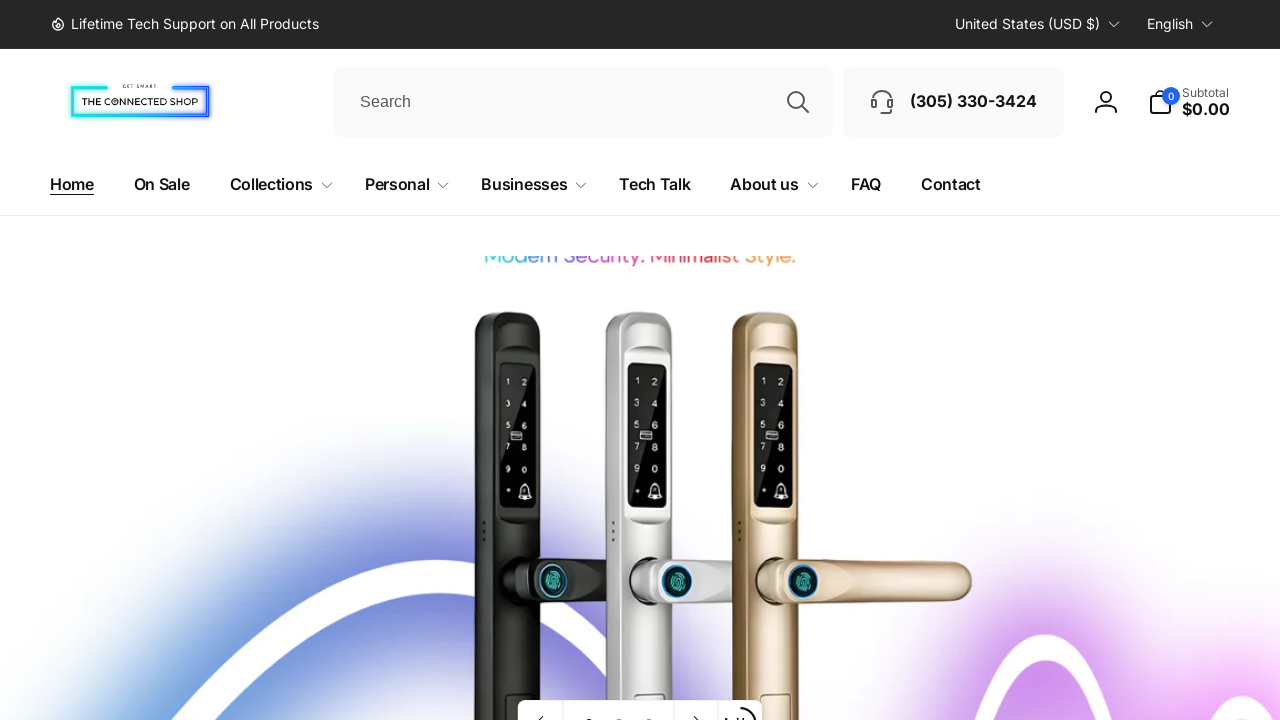

Verified page title matches expected value
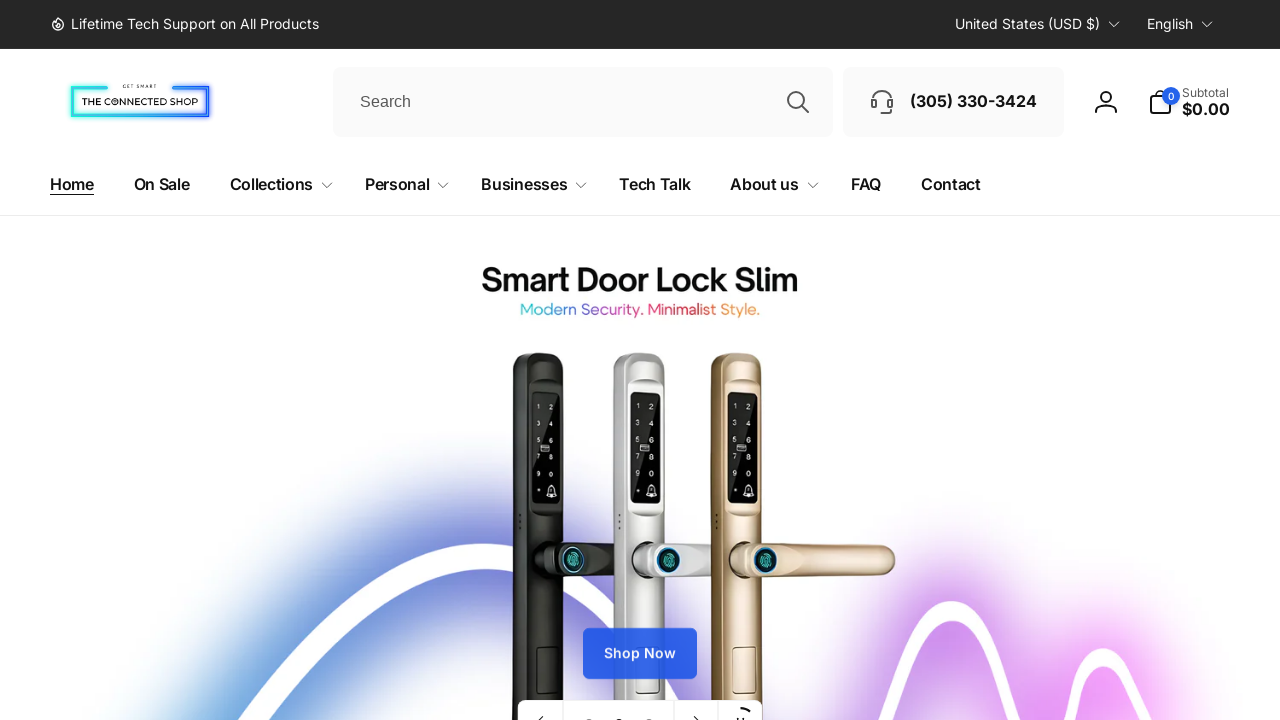

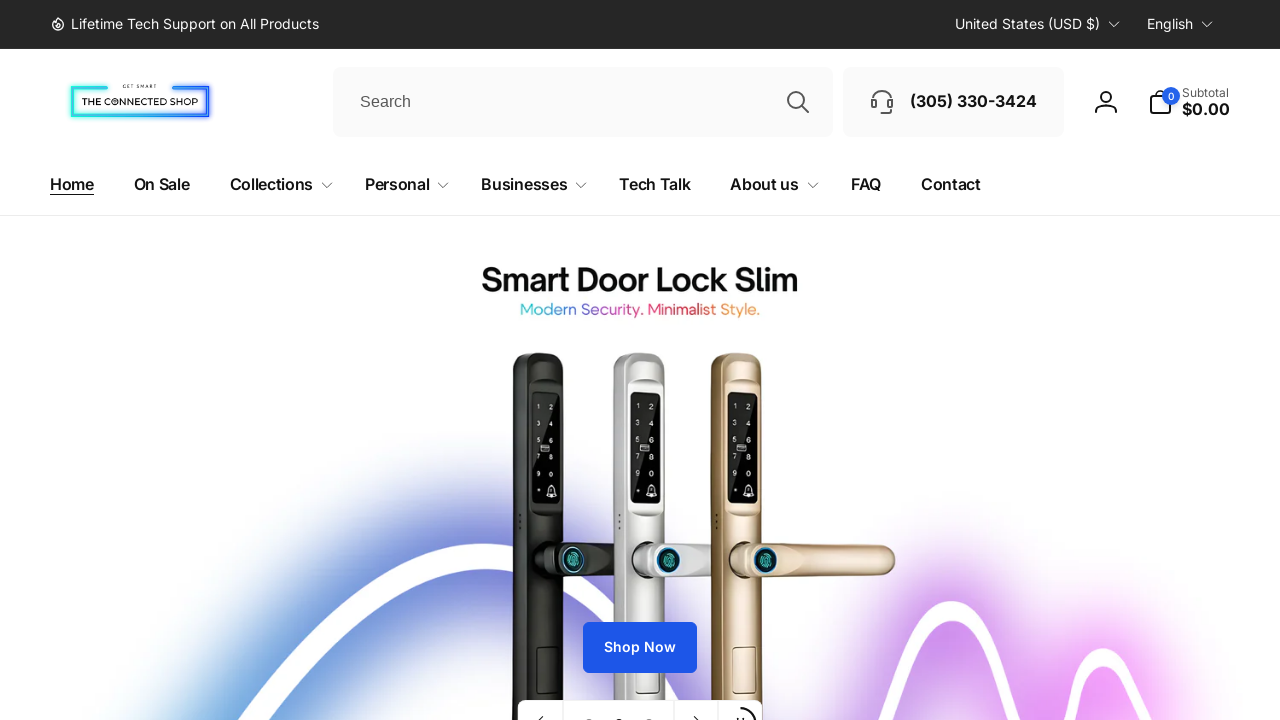